Tests opting out of an A/B test by visiting the page first, checking if in an A/B test group, then adding an opt-out cookie and refreshing to verify the opt-out worked.

Starting URL: http://the-internet.herokuapp.com/abtest

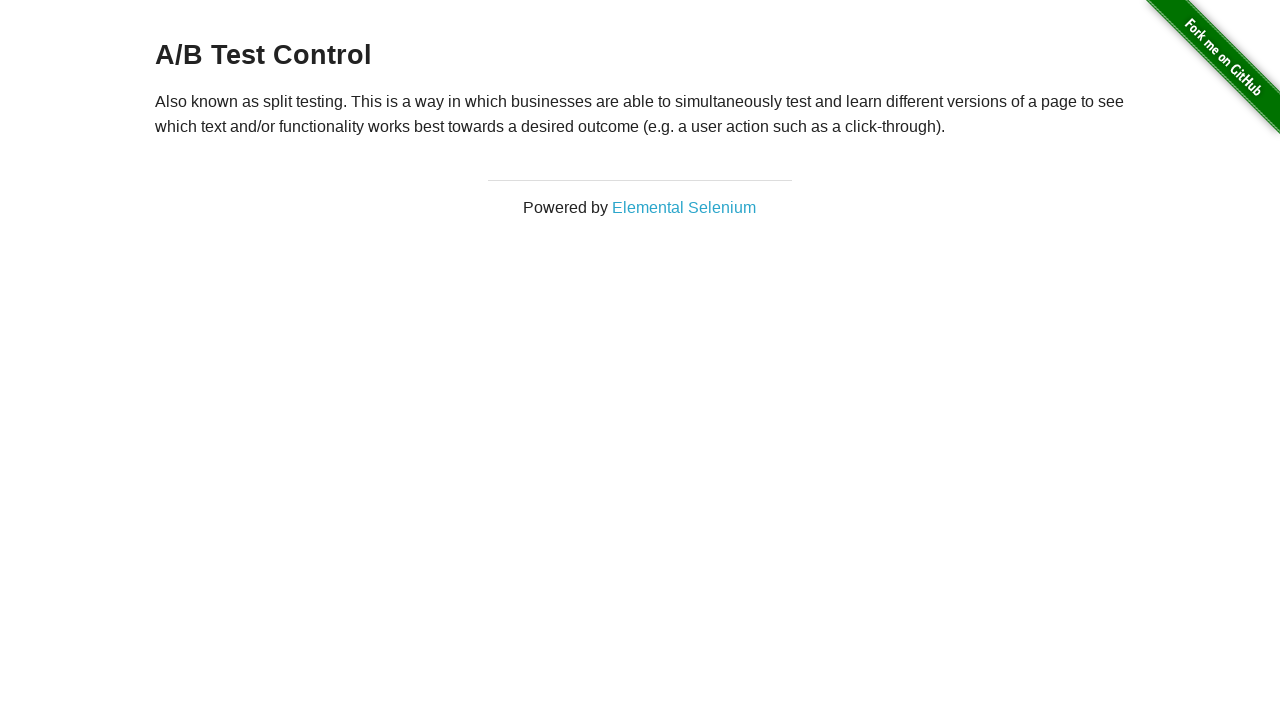

Navigated to A/B test page
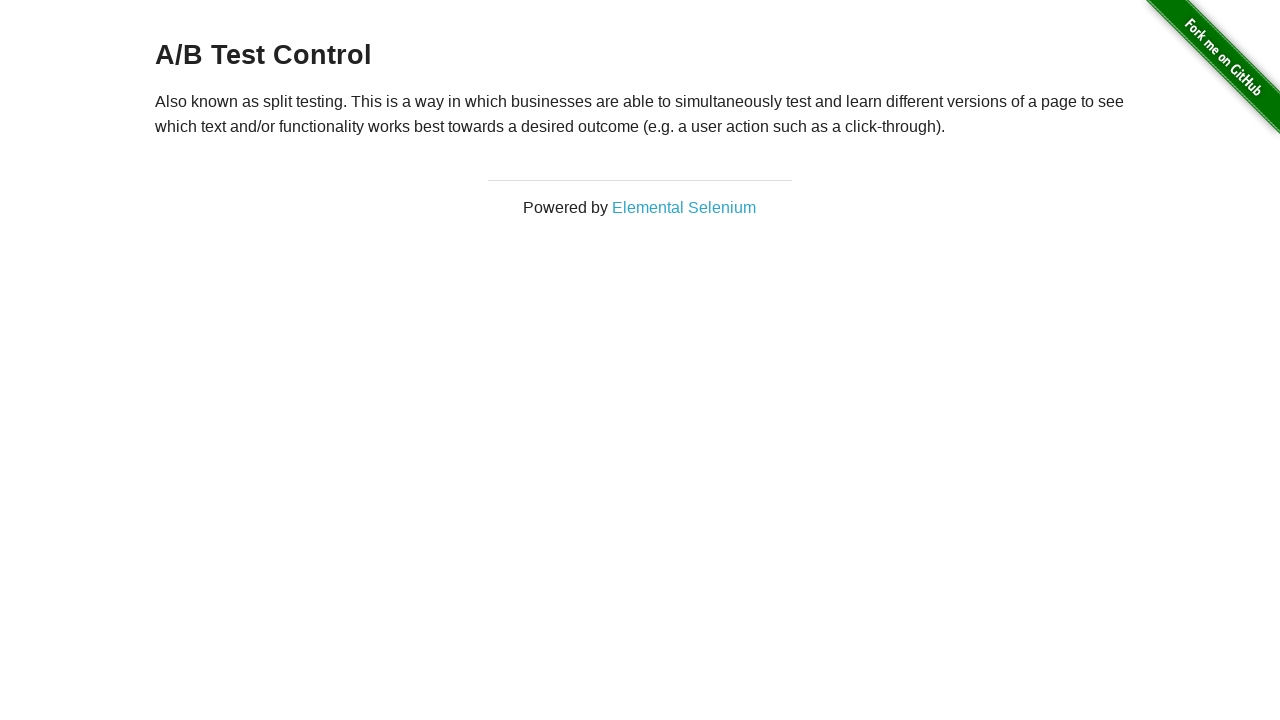

Retrieved heading text to check A/B test group
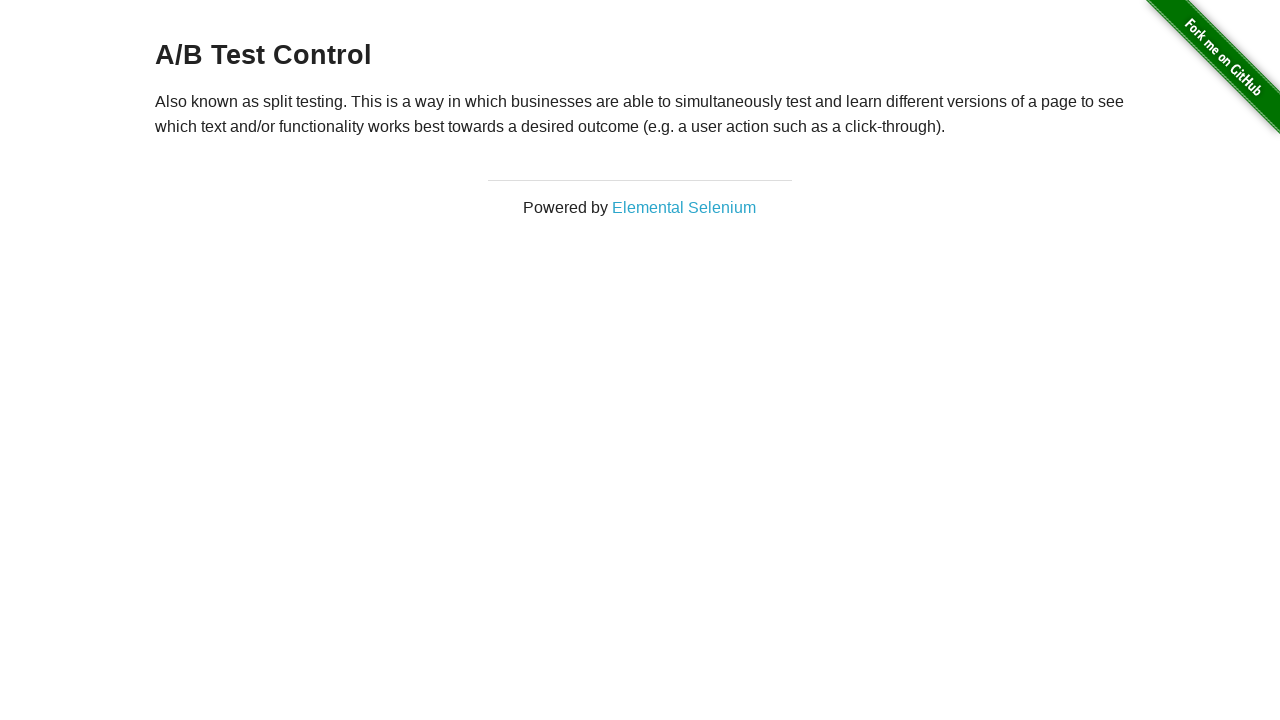

Added optimizelyOptOut cookie to opt out of A/B test
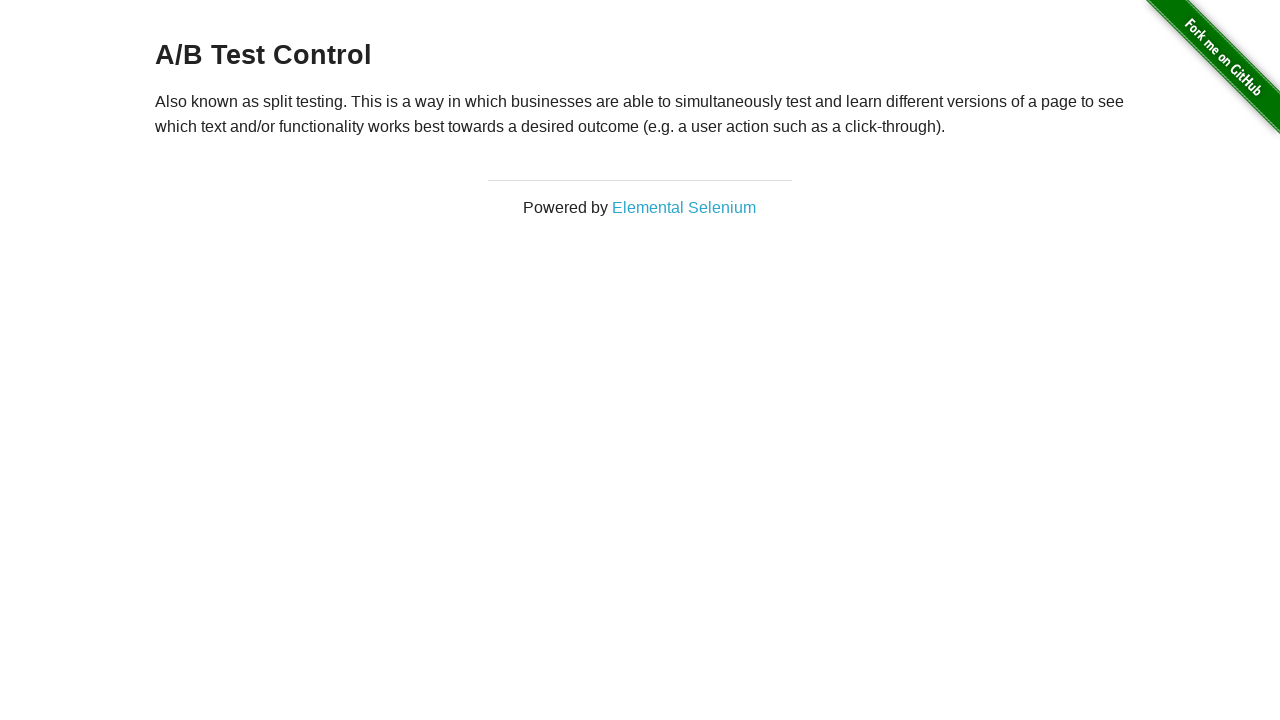

Reloaded page after adding opt-out cookie
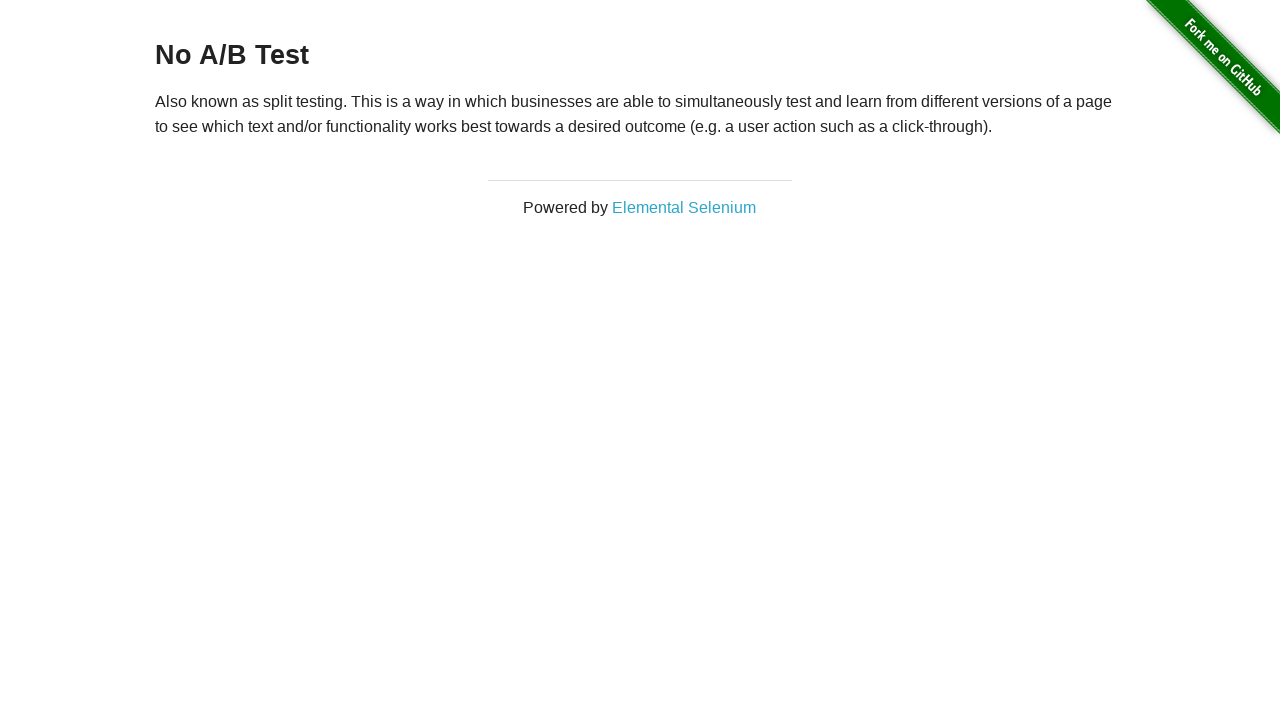

Verified heading is present after opt-out
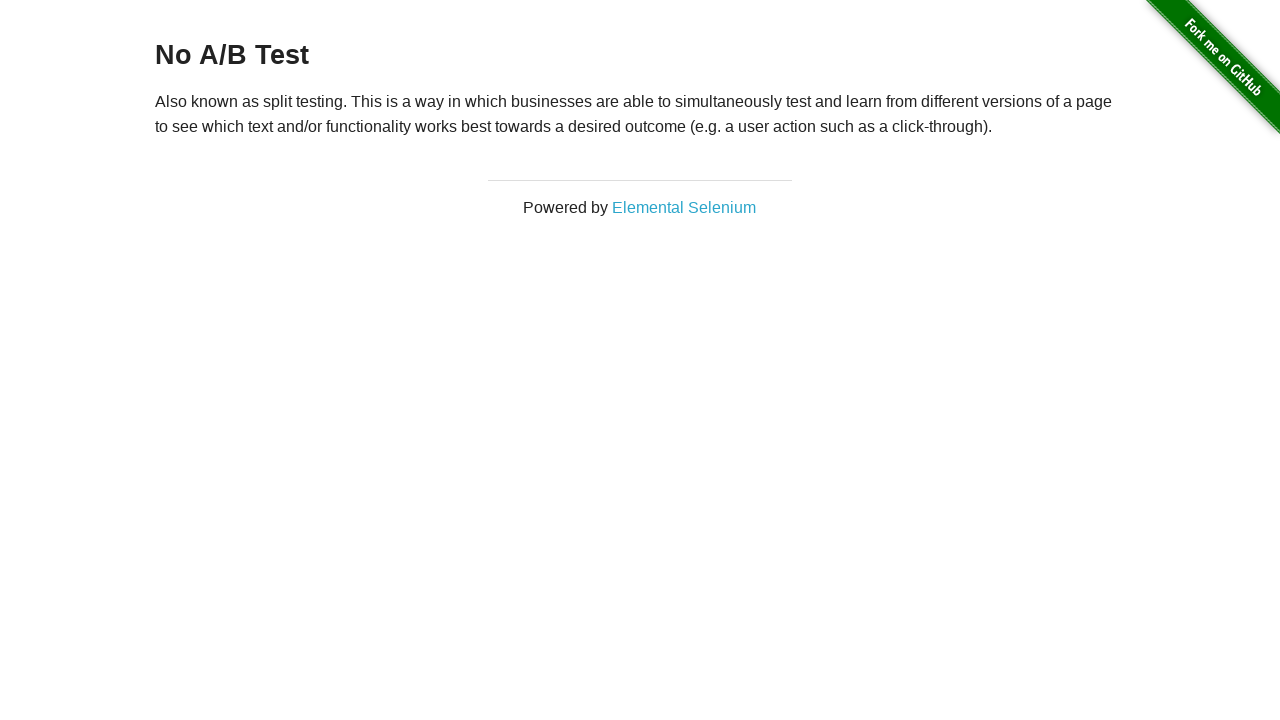

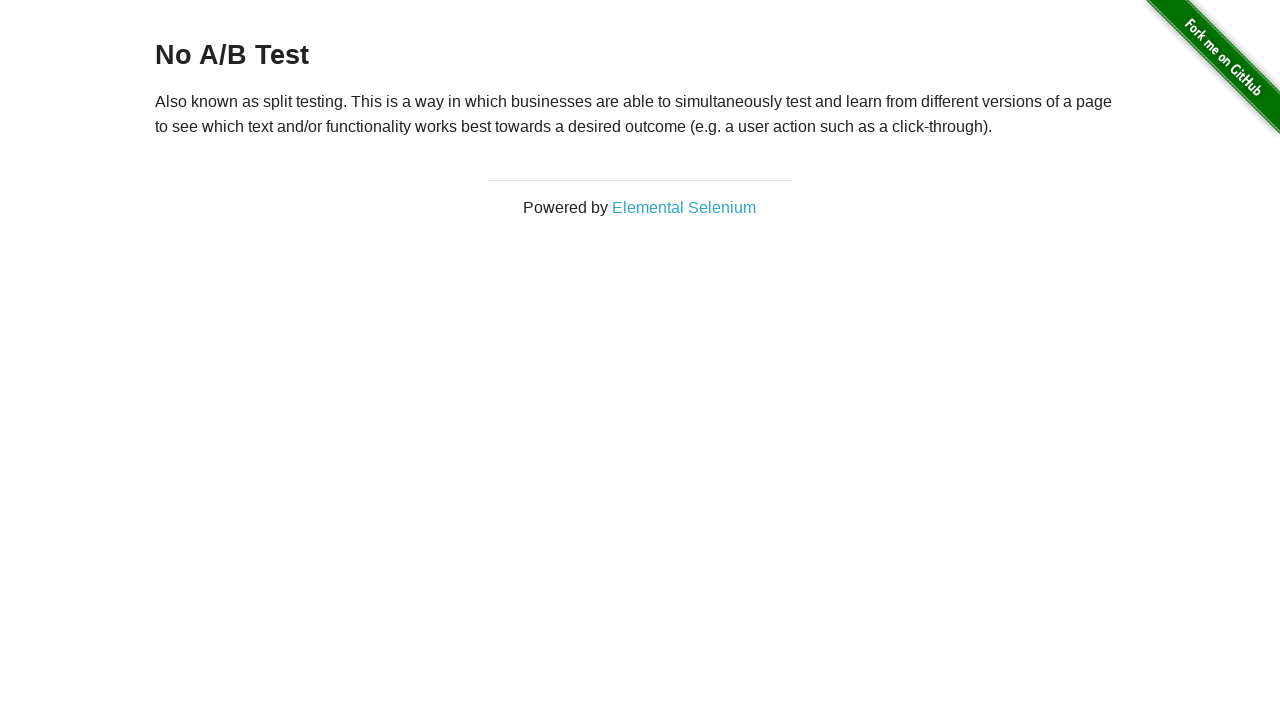